Tests the hidden division popup functionality on RedBus by clicking on the date field to open a calendar popup and selecting a date from the calendar.

Starting URL: https://www.redbus.com/

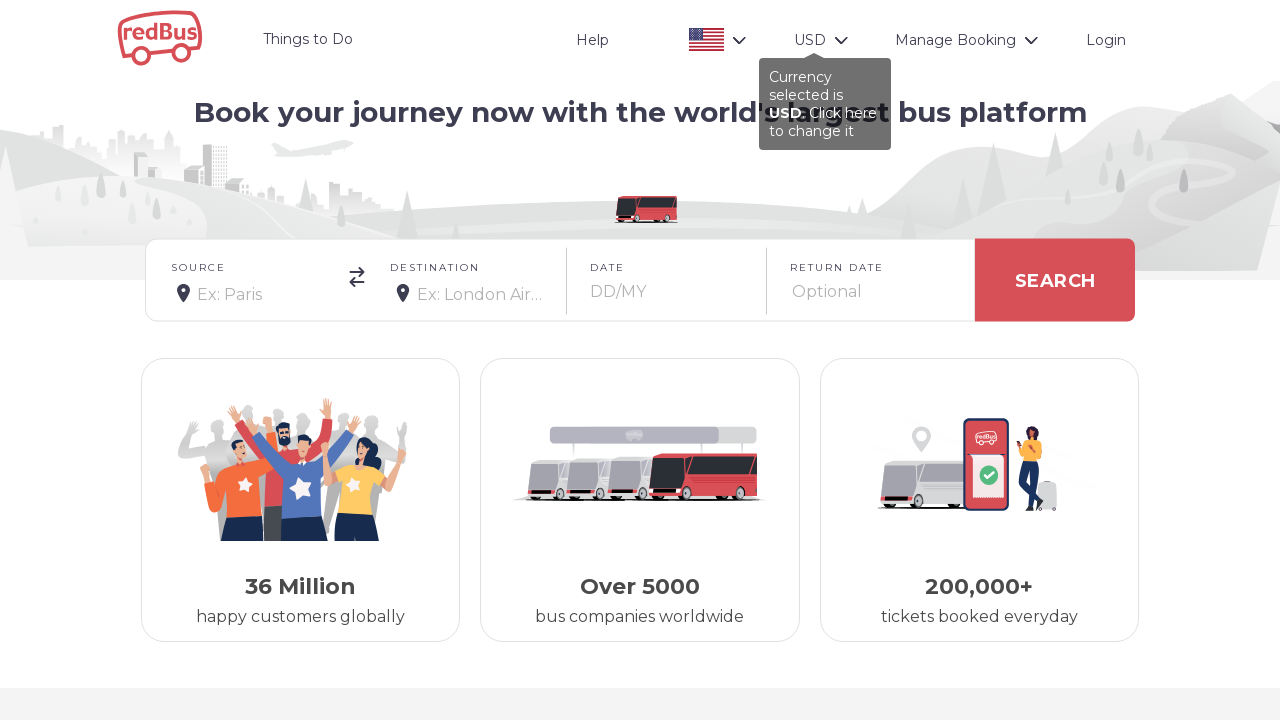

Clicked on date field to open calendar popup at (608, 267) on label:has-text('date')
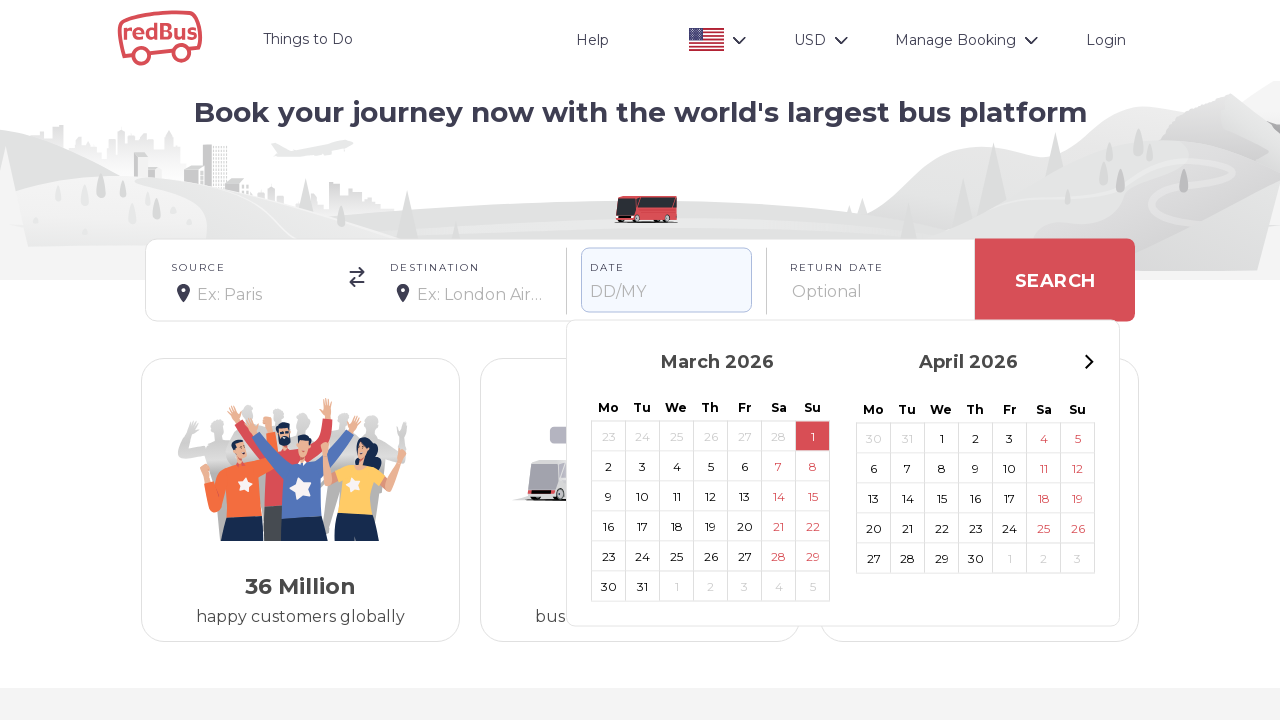

Calendar popup appeared with date picker
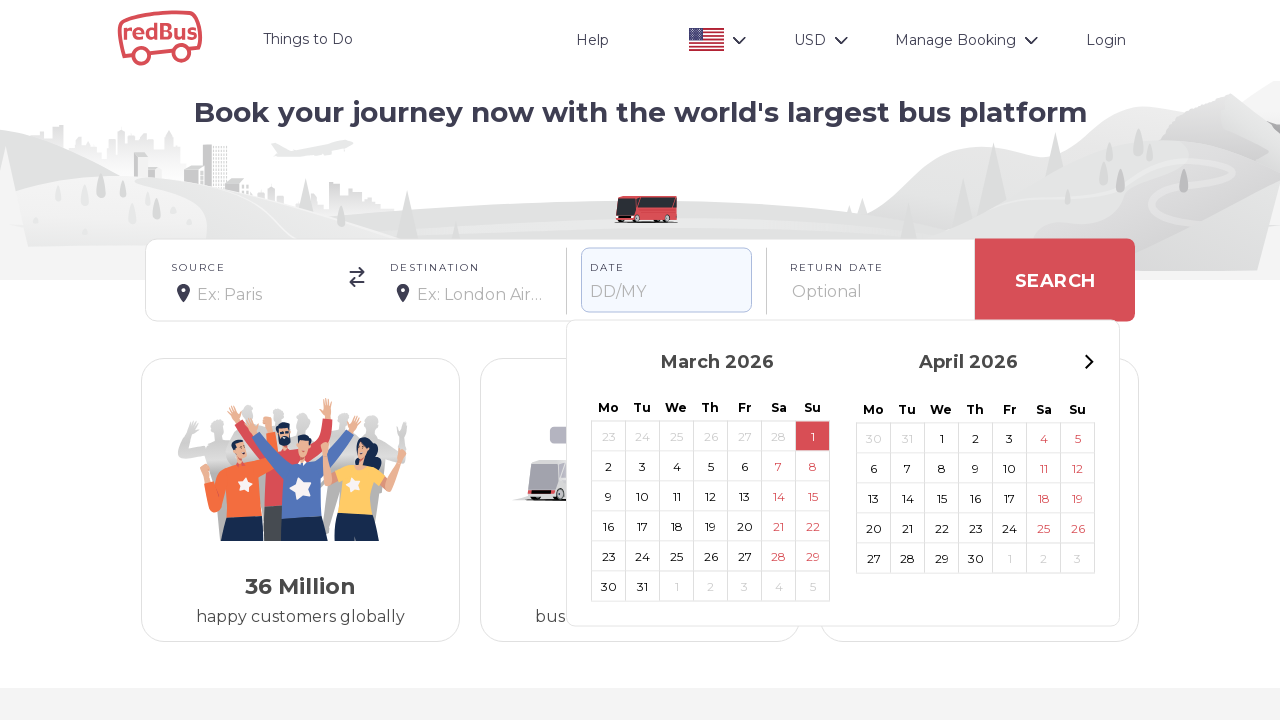

Selected first available date from calendar at (778, 466) on .DayTiles__CalendarDaysSpan-sc-14em0t0-1.kseSaZ >> nth=0
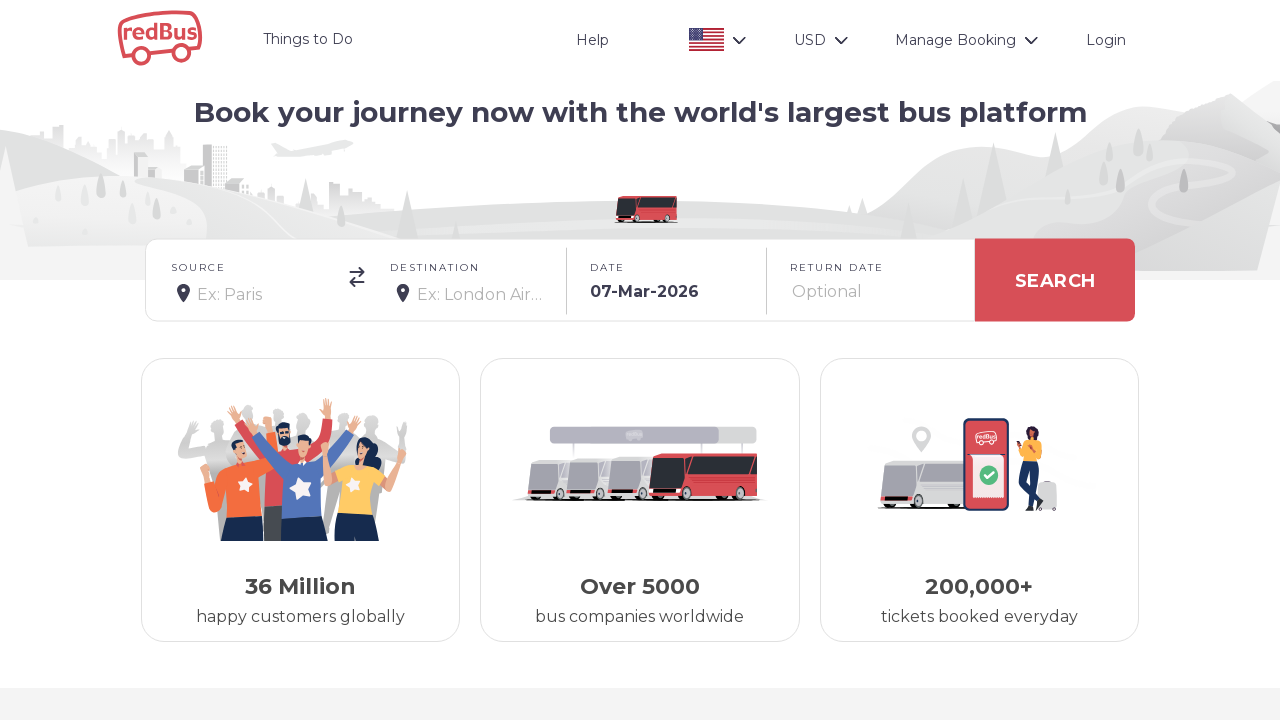

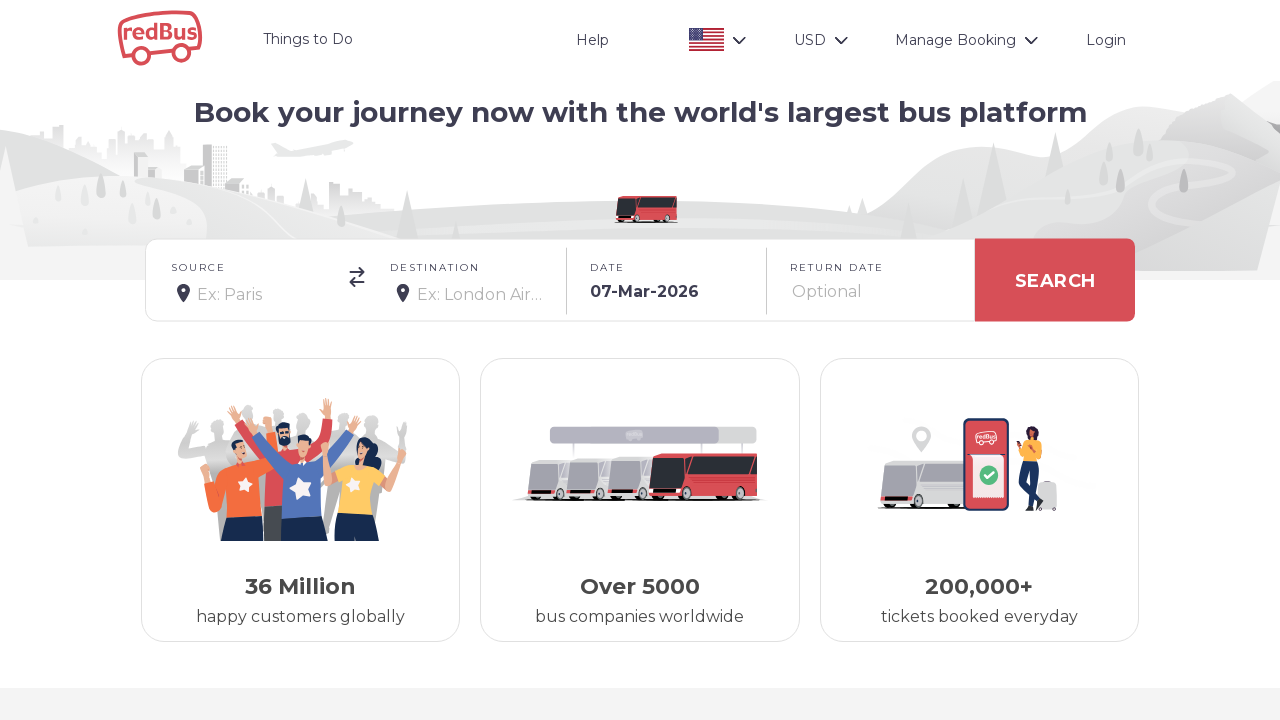